Tests handling of multiple browser windows by clicking a link that opens a new window, then iterating through all open windows to verify their titles and URLs.

Starting URL: https://opensource-demo.orangehrmlive.com/web/index.php/auth/login

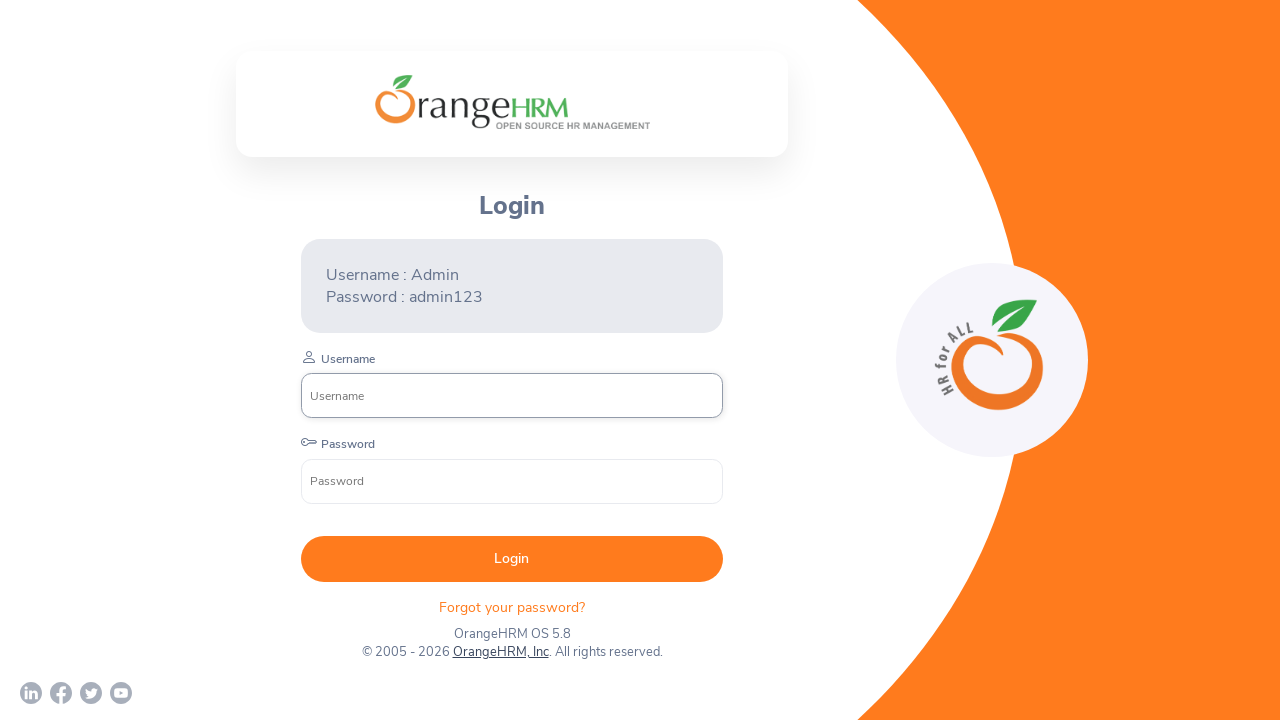

Waited for page to load with networkidle state
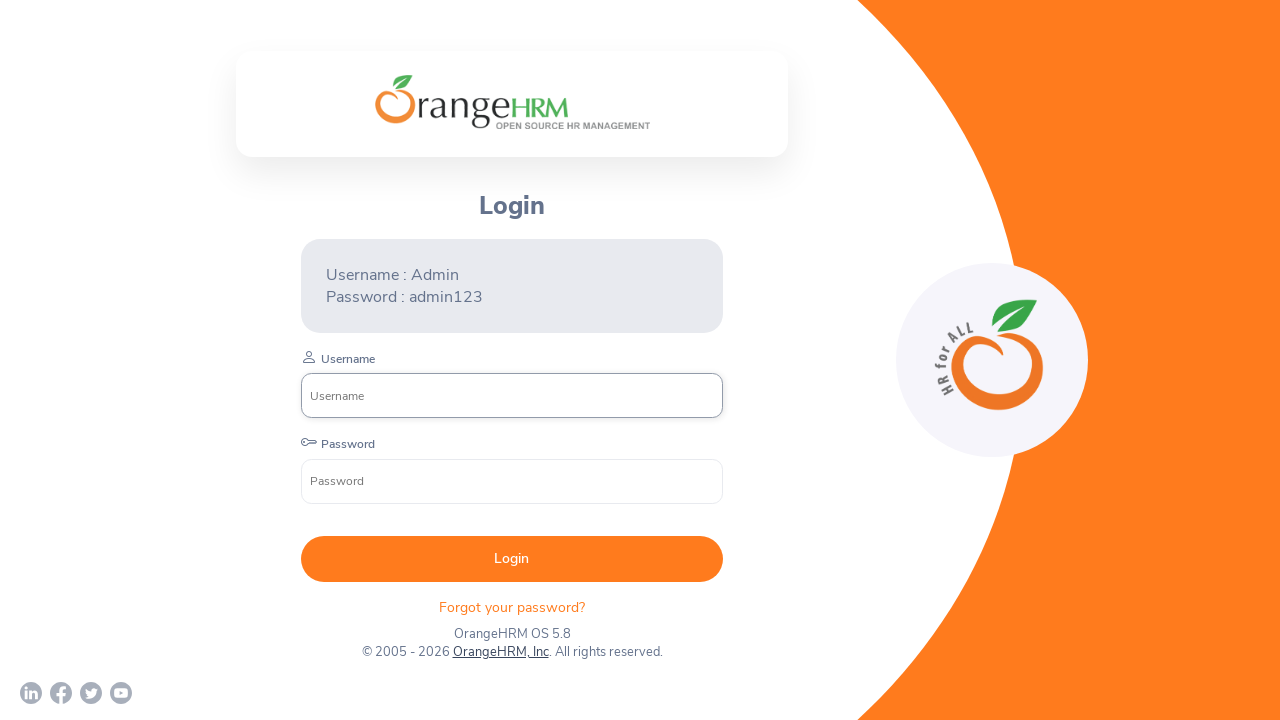

Clicked 'OrangeHRM, Inc' link to open new window at (500, 652) on xpath=//a[normalize-space()='OrangeHRM, Inc']
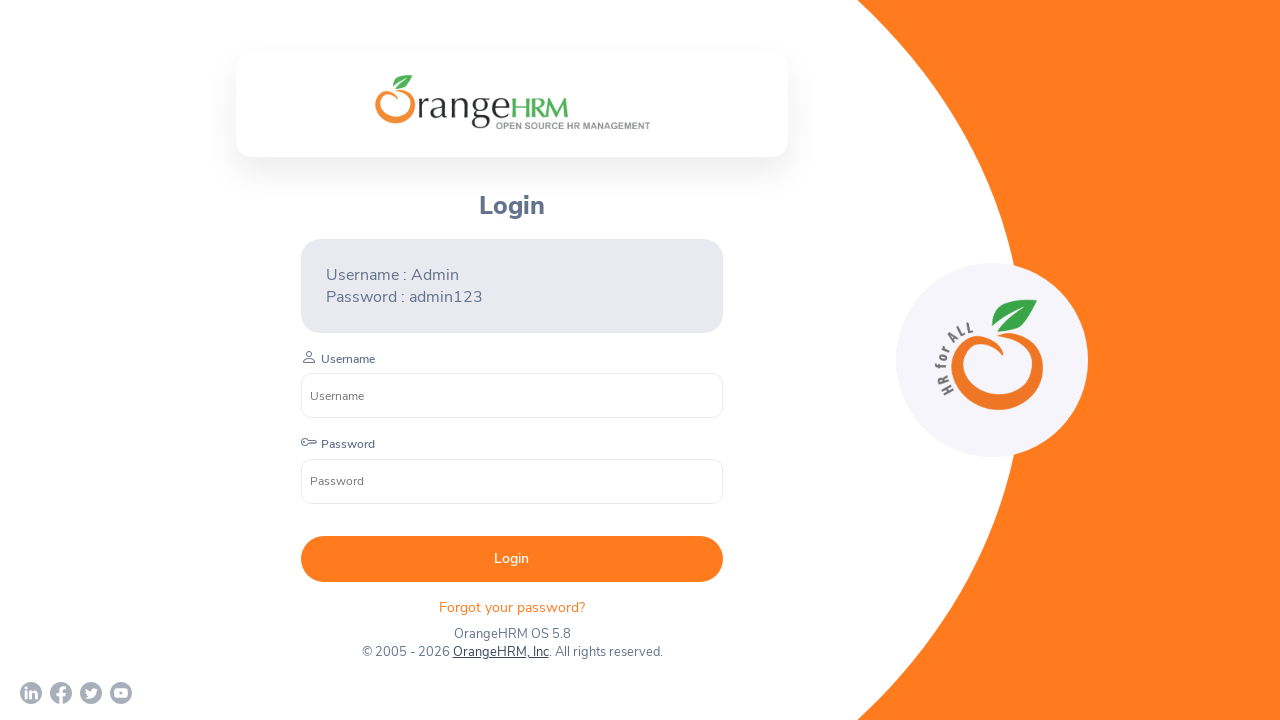

Captured new child window/page
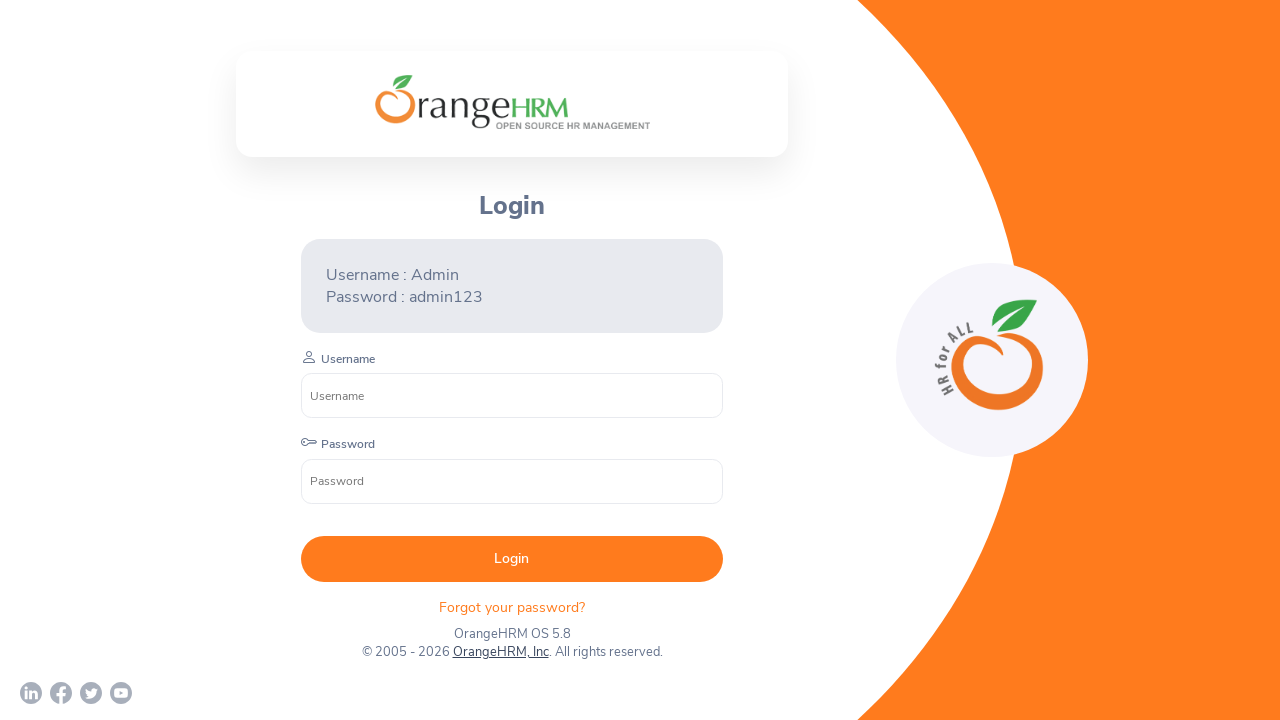

Waited for child page to load
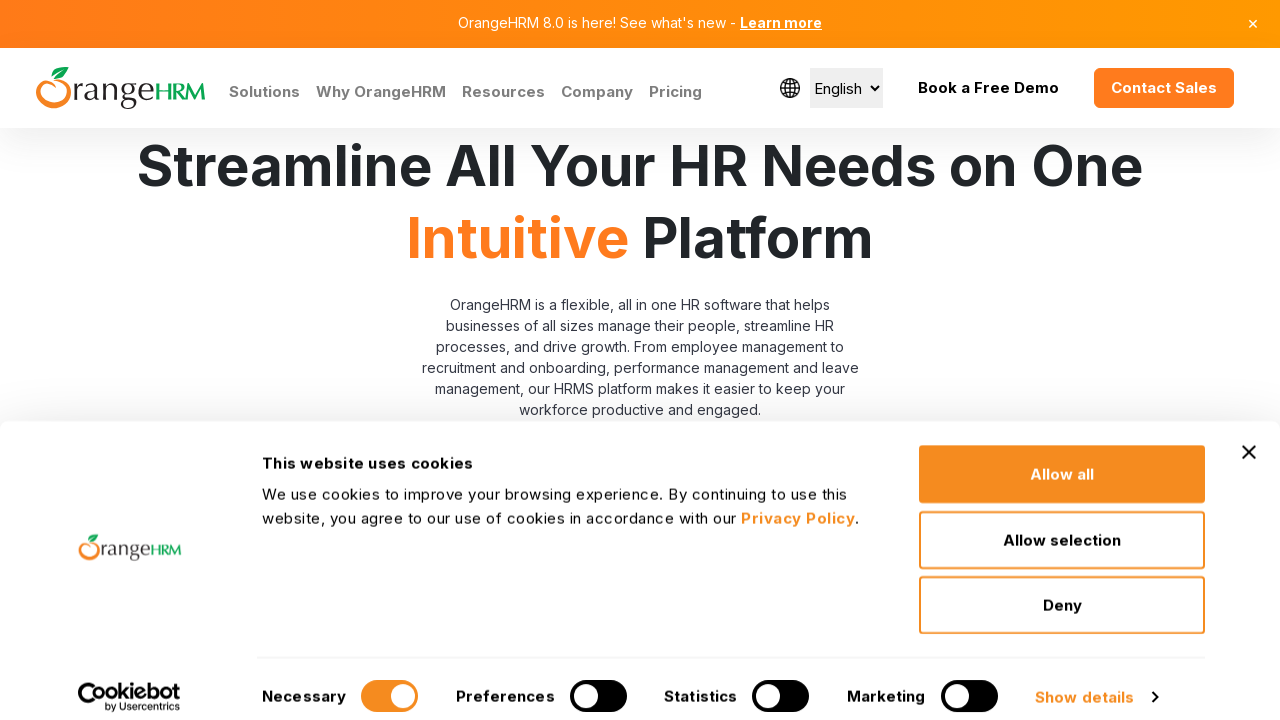

Verified parent window title contains 'OrangeHRM' and URL: https://opensource-demo.orangehrmlive.com/web/index.php/auth/login
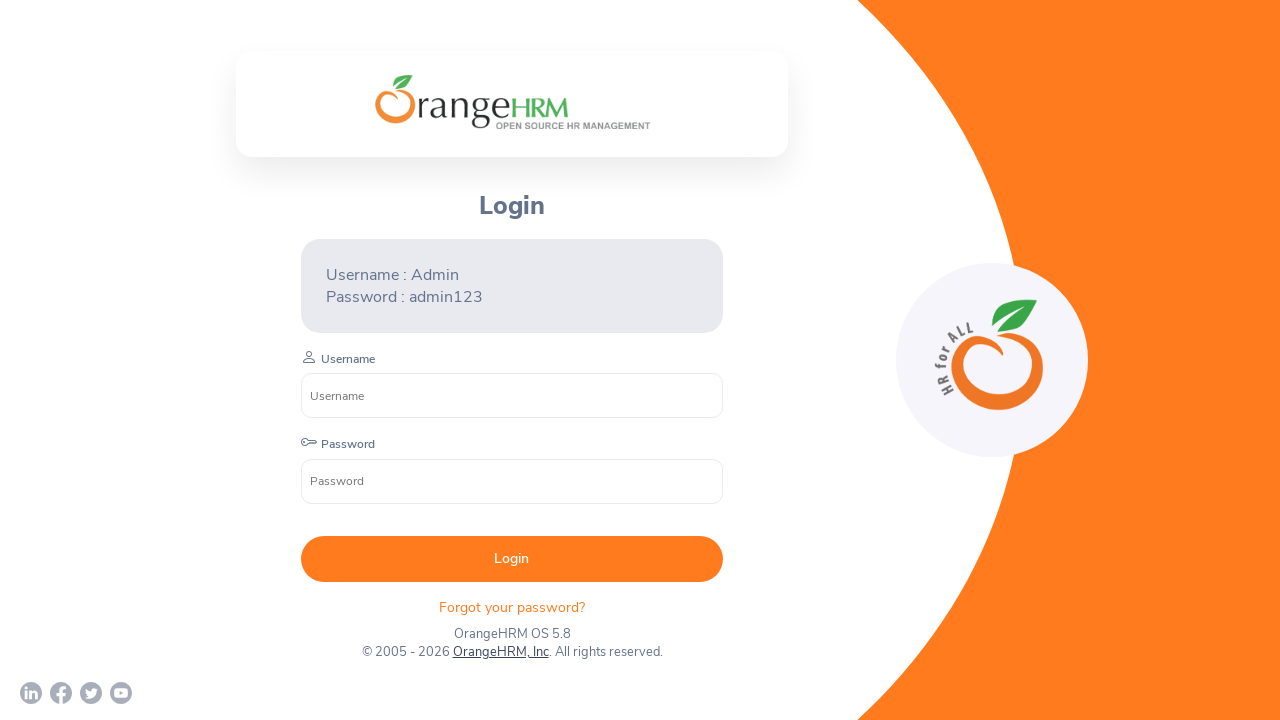

Verified parent window title contains 'OrangeHRM' and URL: https://www.orangehrm.com/
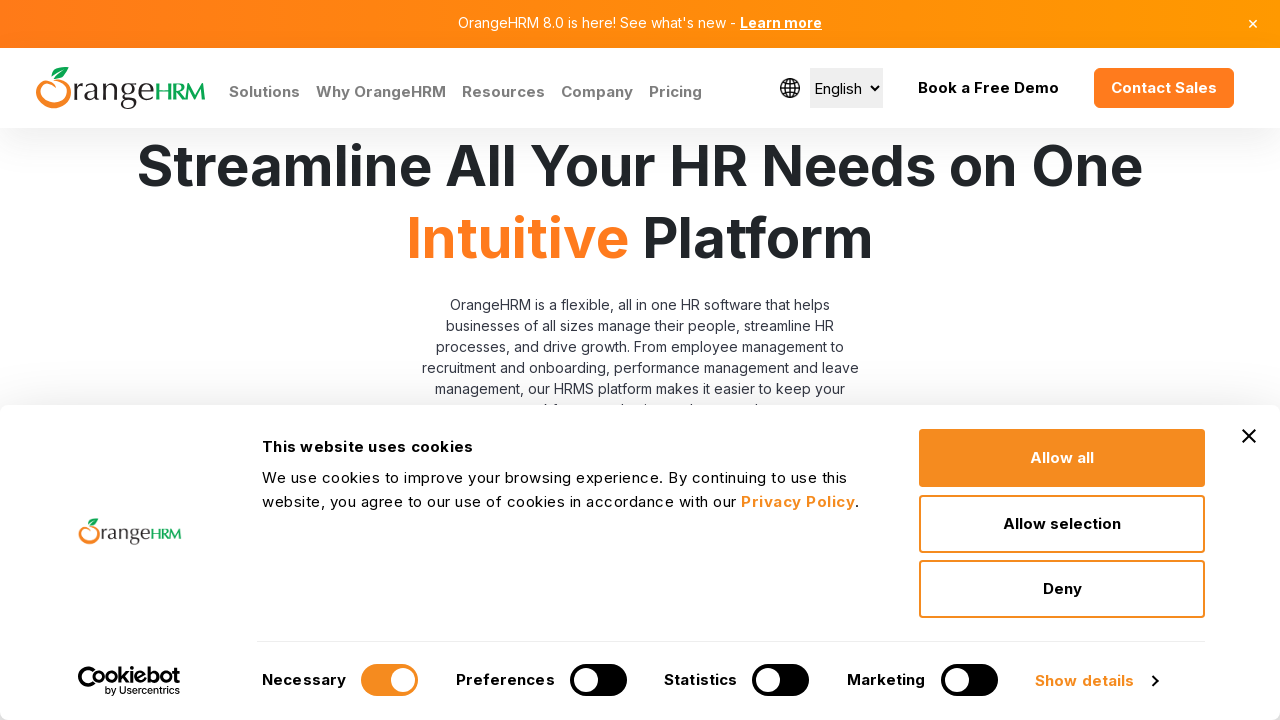

Closed the child window/page
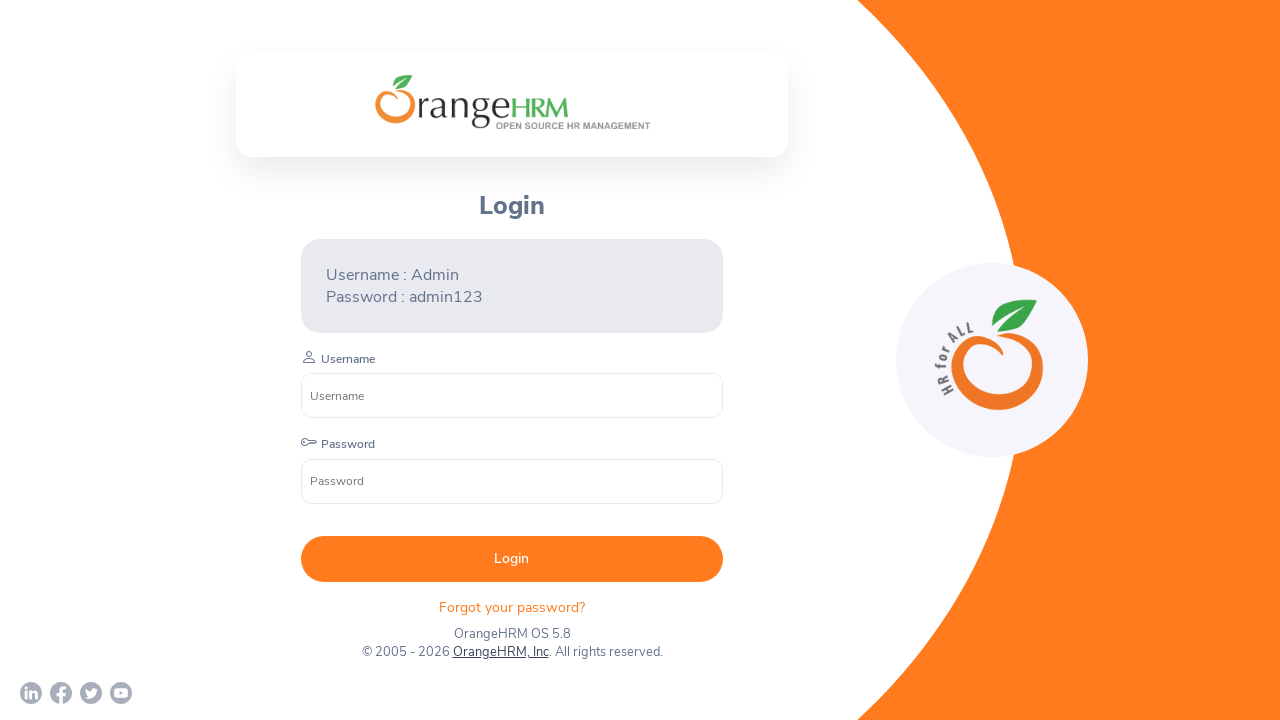

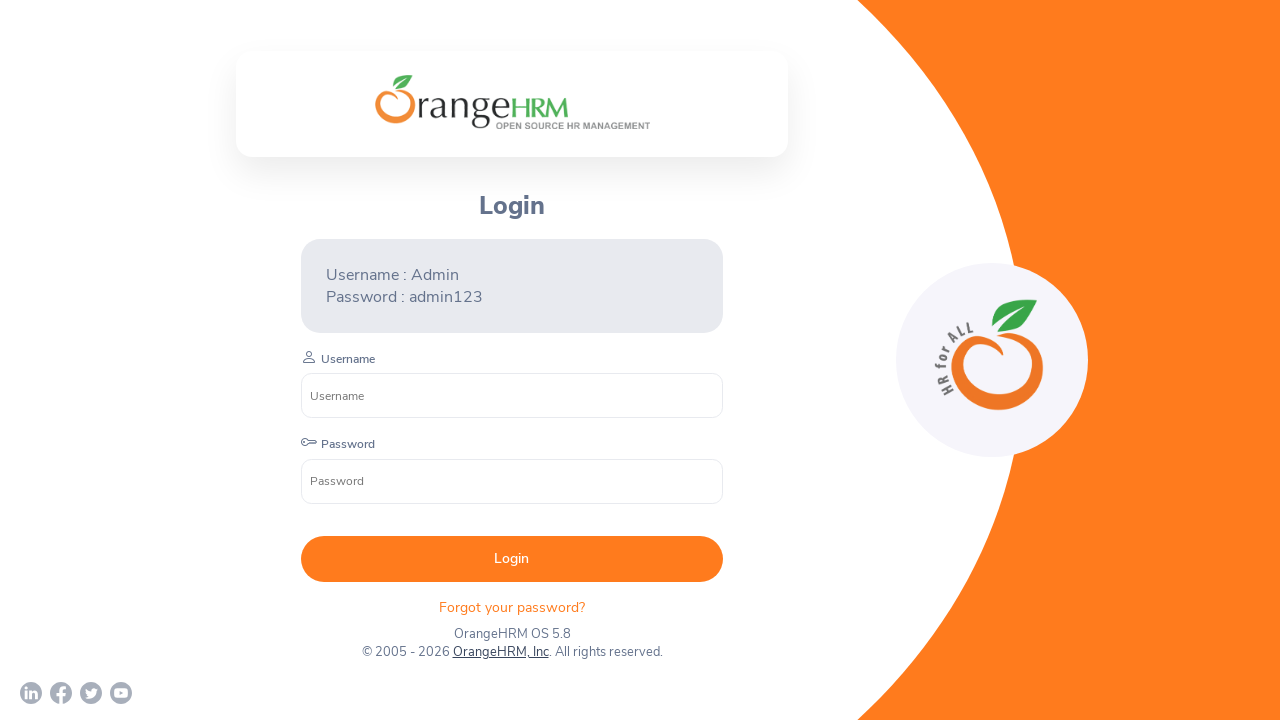